Navigates to the Rahul Shetty Academy Selenium Practice e-commerce page and waits for it to load

Starting URL: https://www.rahulshettyacademy.com/seleniumPractise/#/

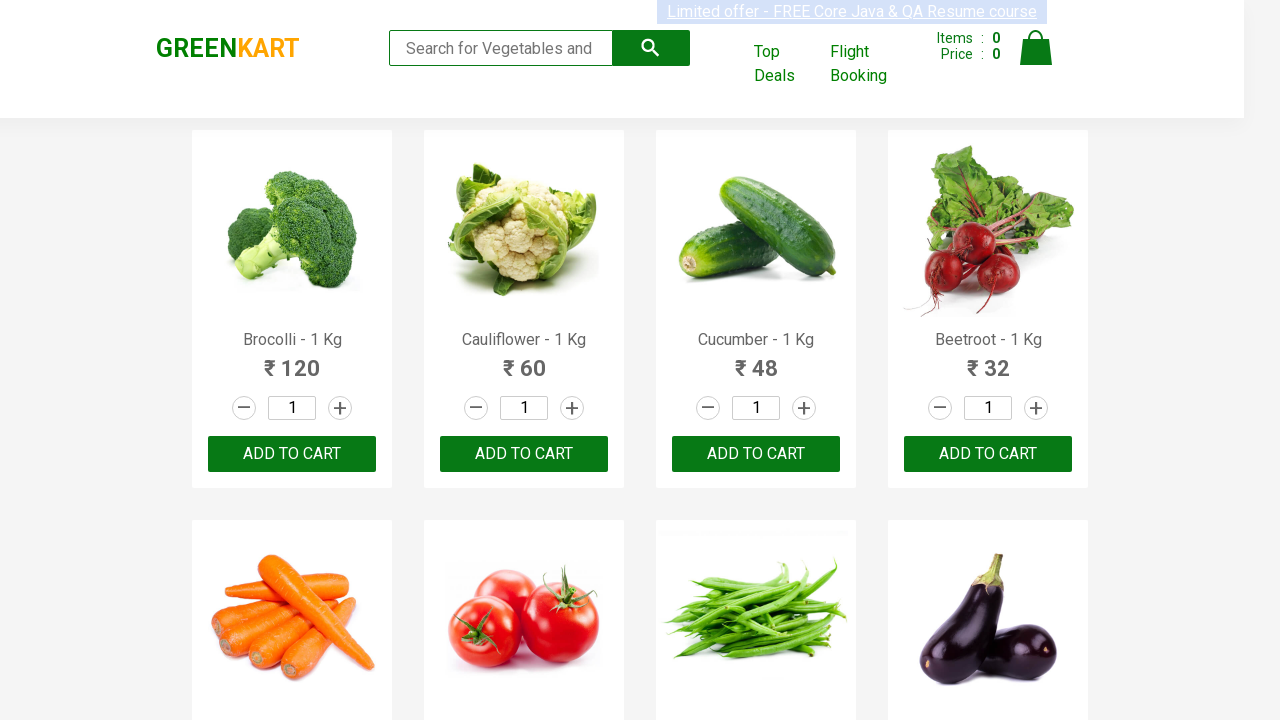

Waited for search keyword element to load on Rahul Shetty Academy e-commerce page
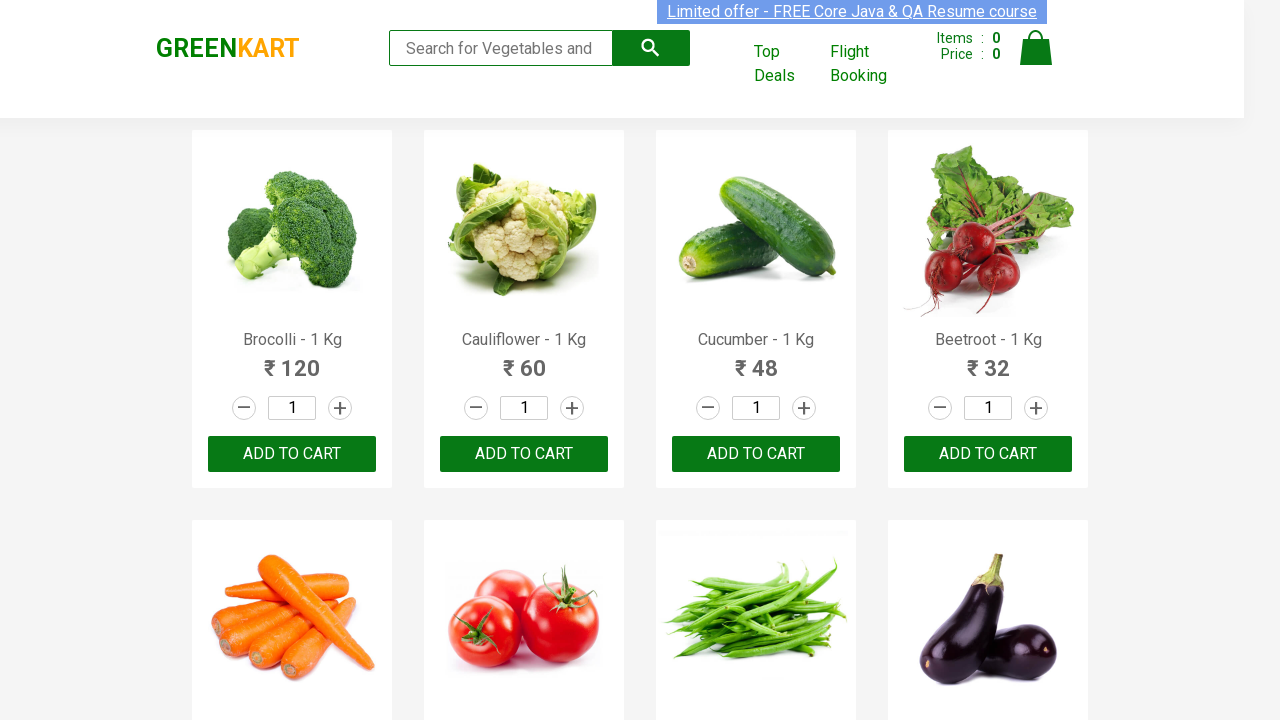

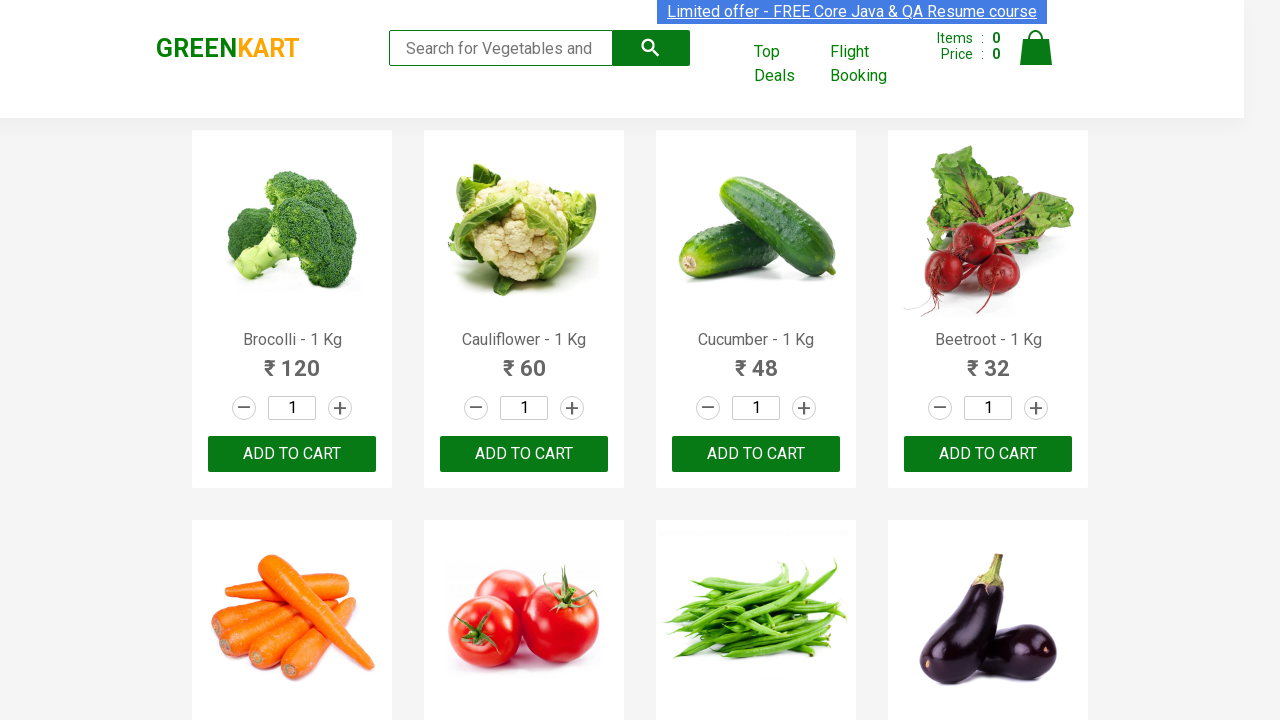